Tests clicking a confirm button and dismissing the confirmation dialog, then verifies the result shows "Cancel"

Starting URL: https://demoqa.com/alerts

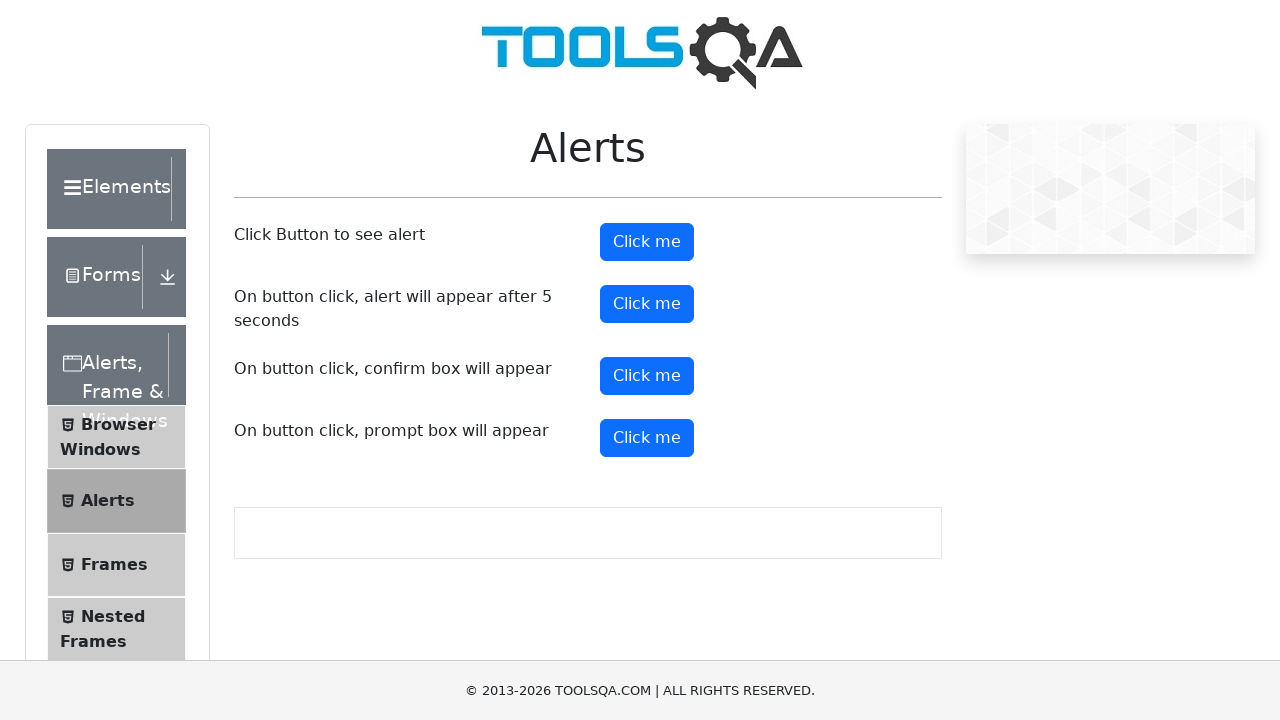

Set up dialog handler to dismiss confirmation dialog
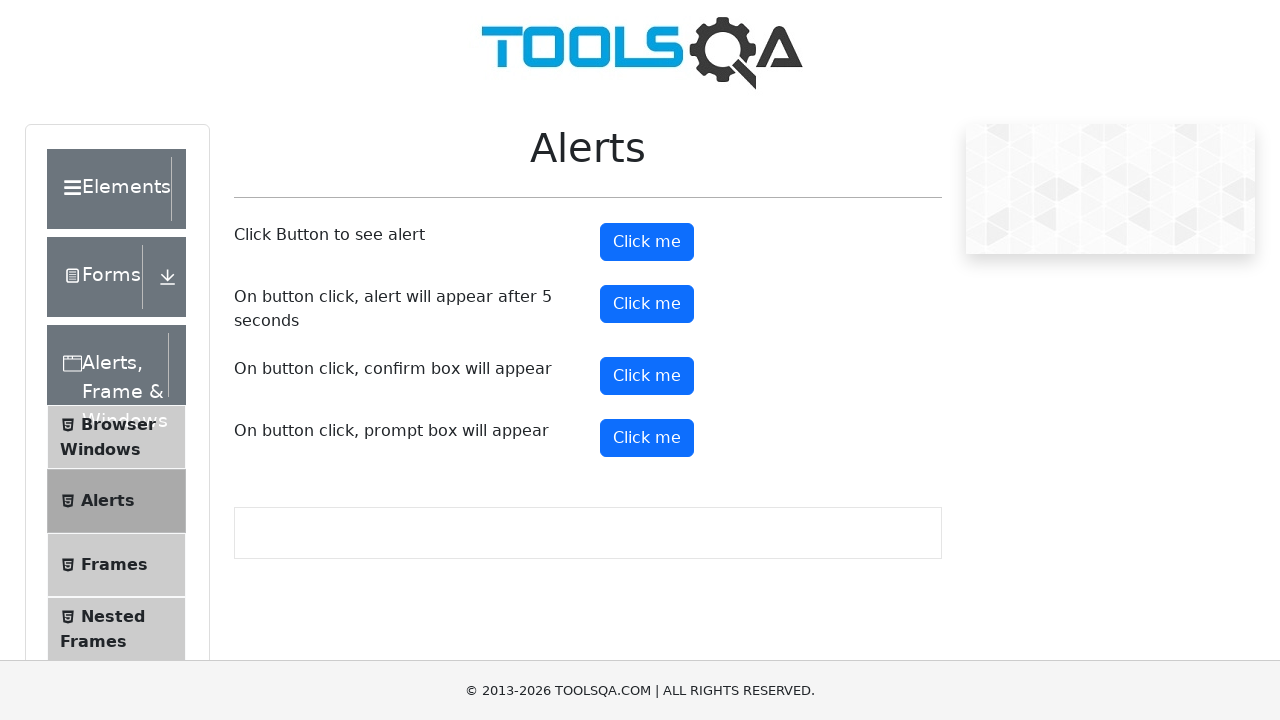

Clicked confirm button to trigger confirmation dialog at (647, 376) on #confirmButton
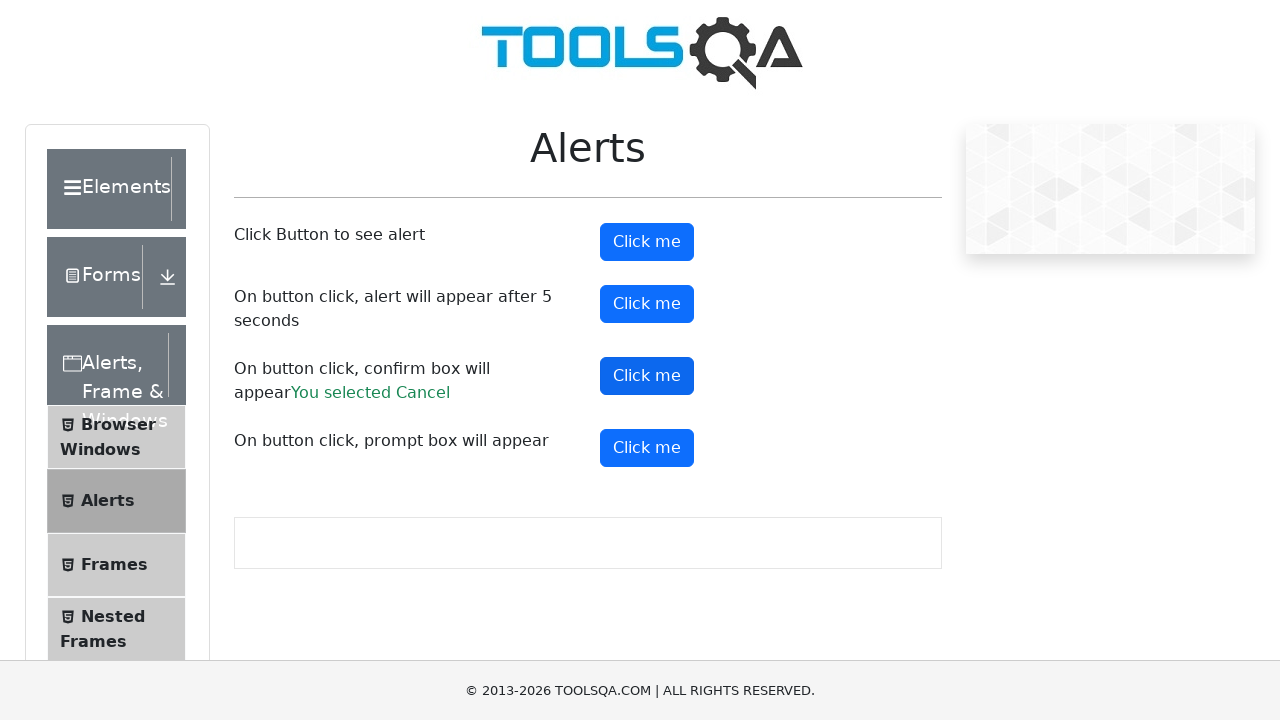

Confirmation result element appeared after dismissing dialog
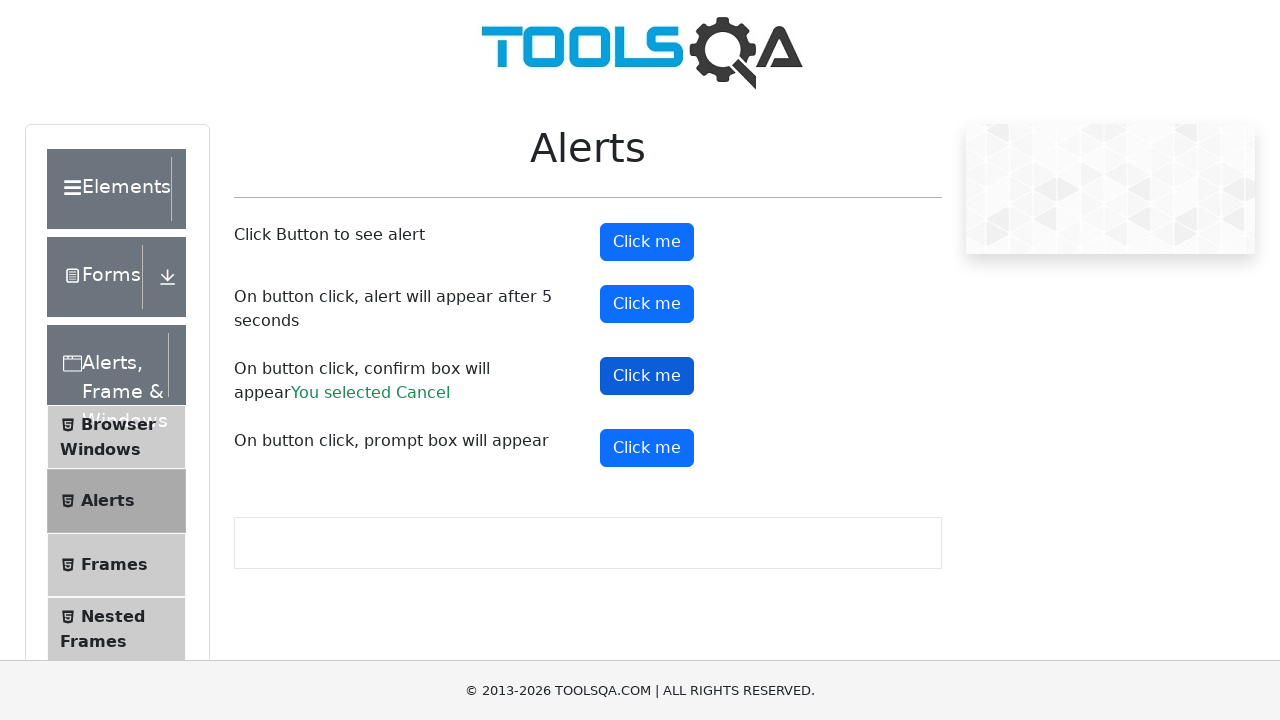

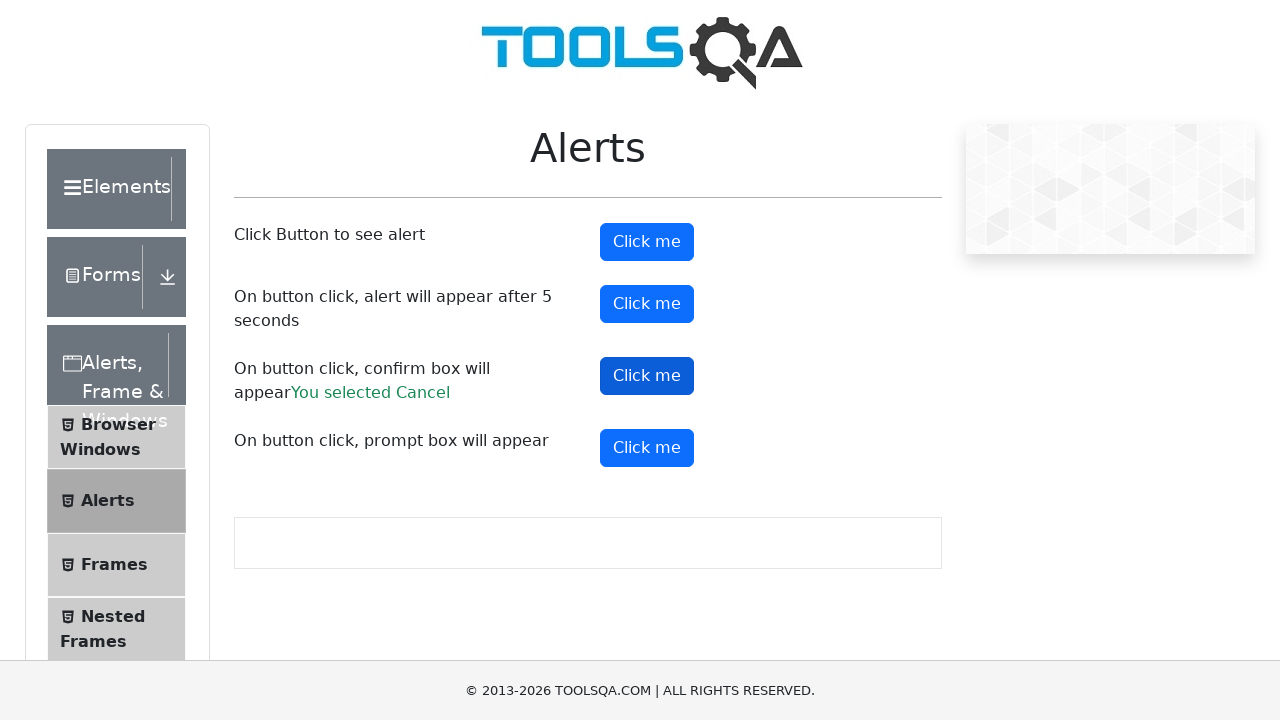